Interacts with a web table by clicking checkboxes for specific employees and retrieving employee information

Starting URL: https://selectorshub.com/xpath-practice-page/

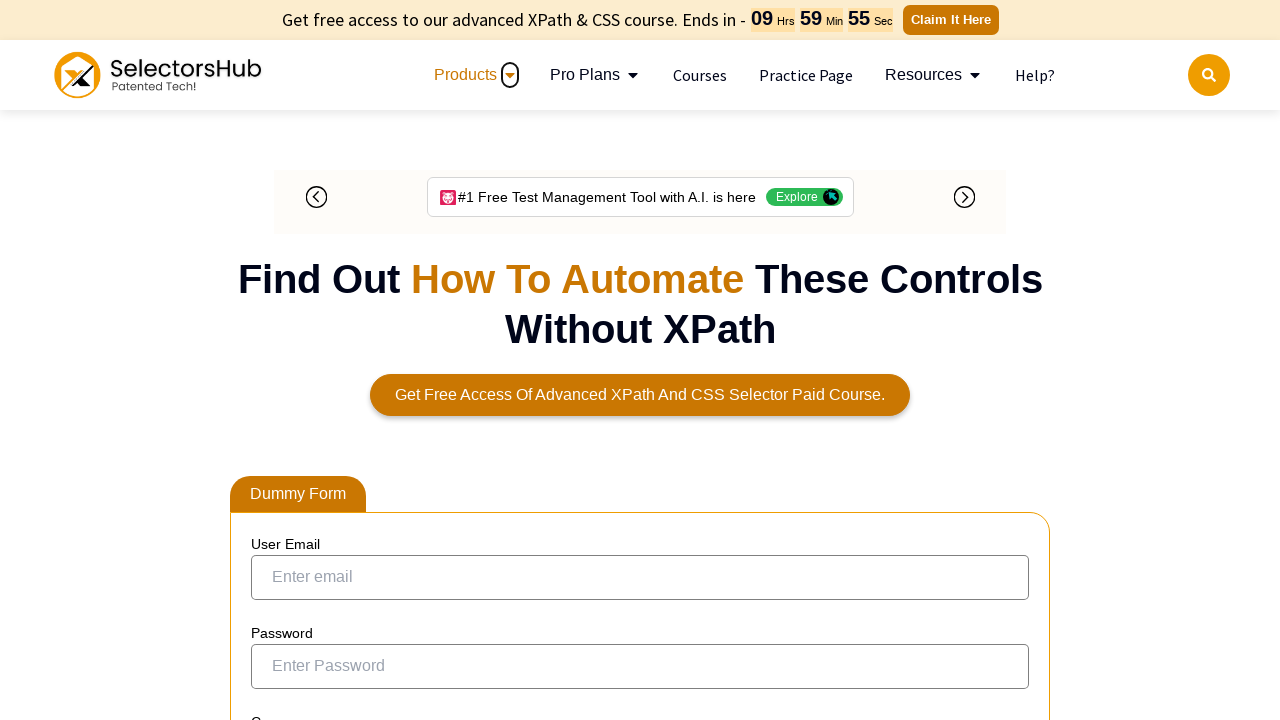

Clicked checkbox for Jordan.Mathews employee at (274, 353) on xpath=//a[text()='Jordan.Mathews']/ancestor::tr//input
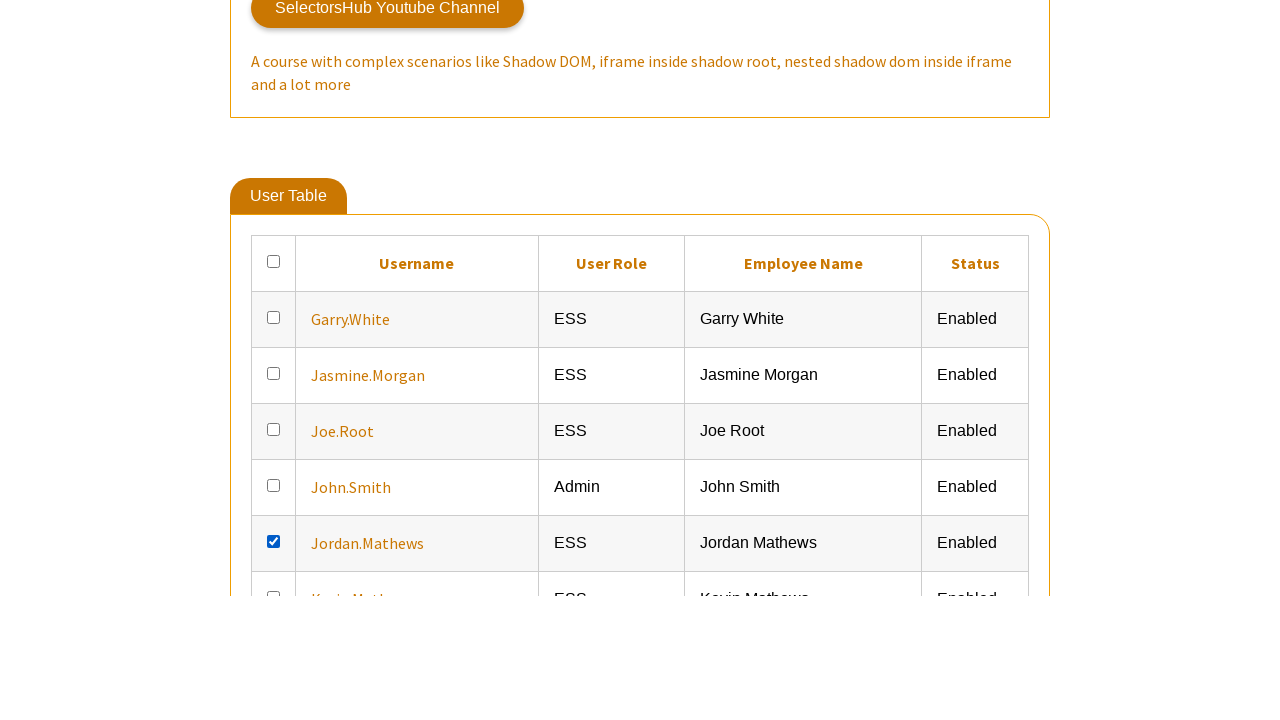

Clicked checkbox for Joe.Root employee at (274, 609) on xpath=//a[text()='Joe.Root']/ancestor::tr//input
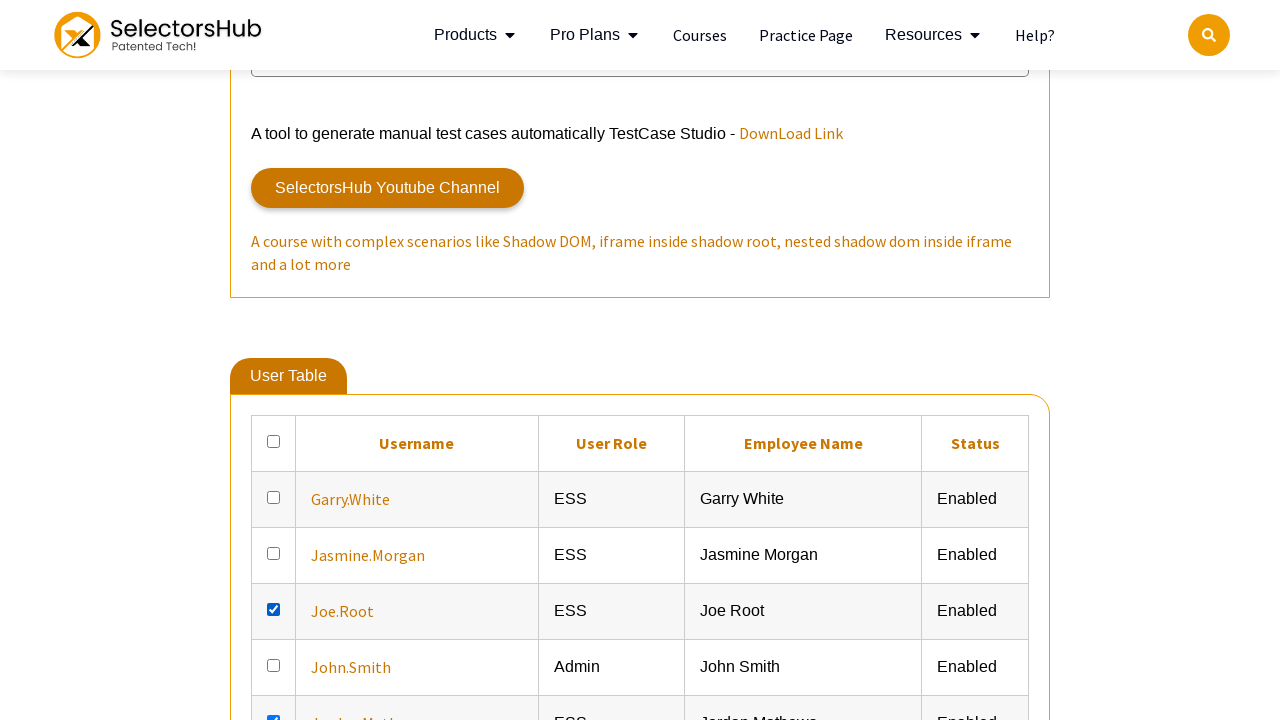

Verified Joe.Root employee information elements exist
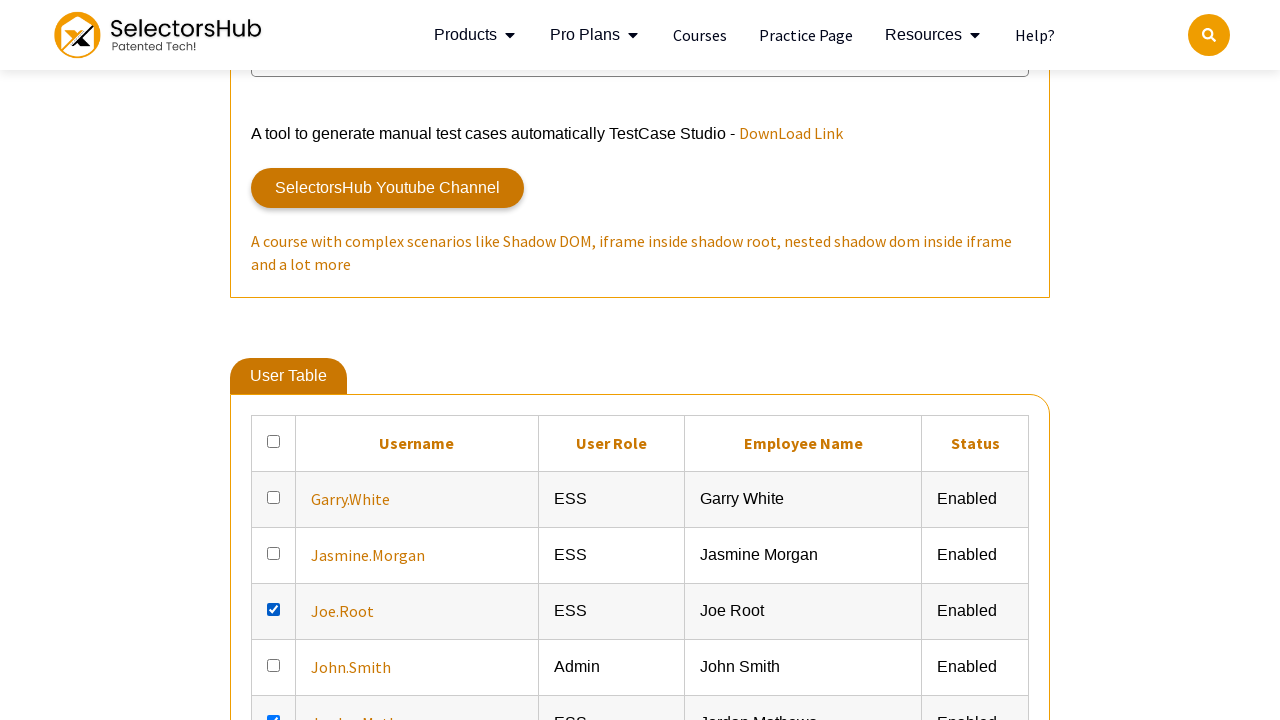

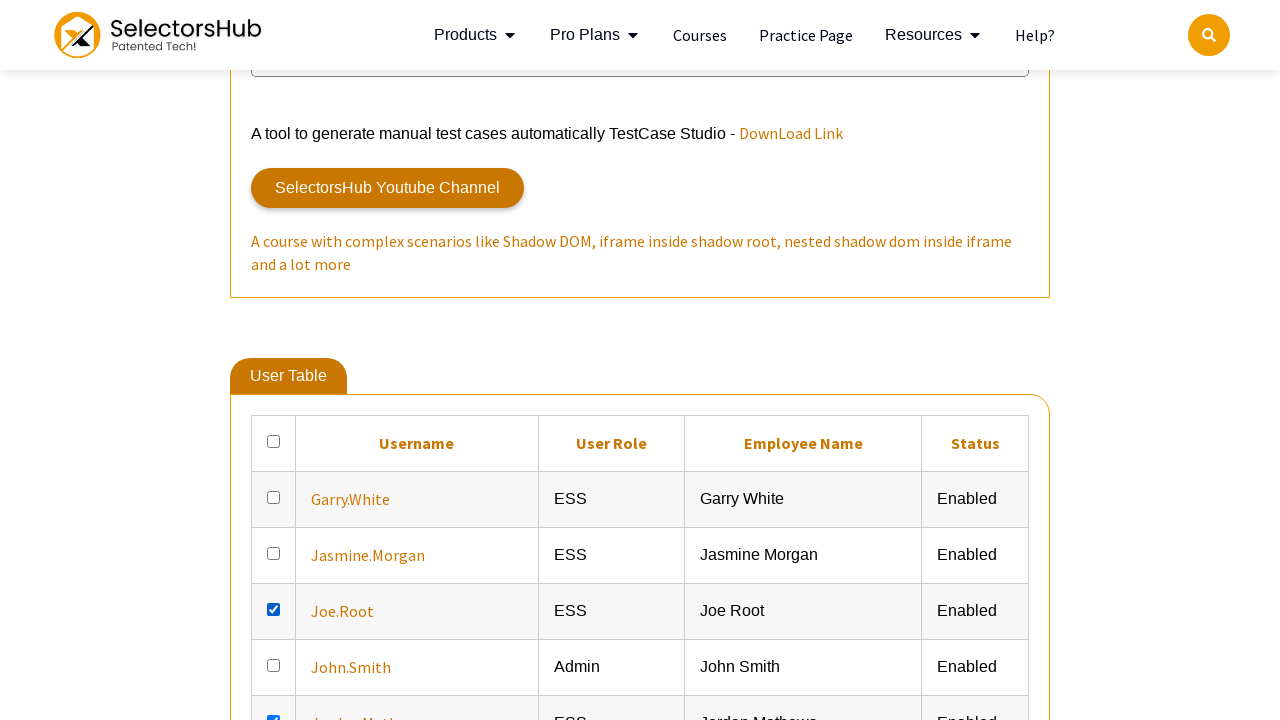